Tests droppable functionality by navigating to jQuery UI, clicking on Droppable link, and dragging an element onto a drop target

Starting URL: https://jqueryui.com/

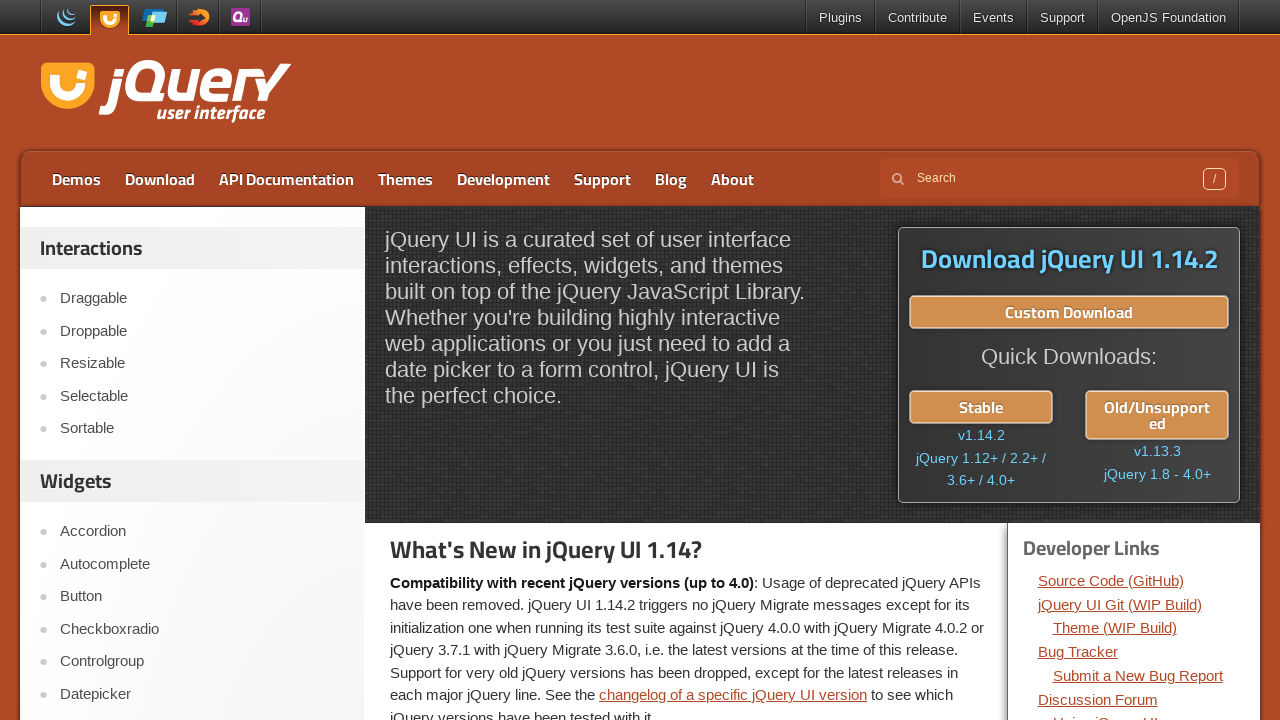

Navigated to jQuery UI homepage
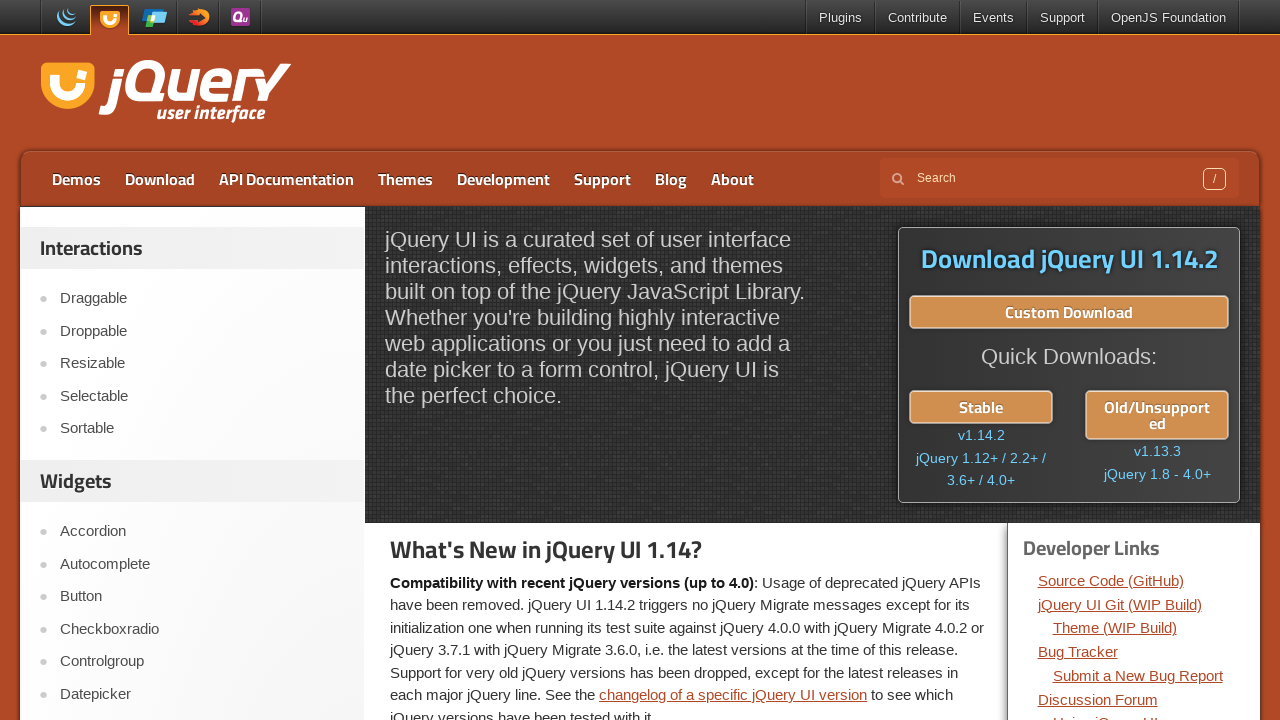

Clicked on Droppable link at (202, 331) on a:text('Droppable')
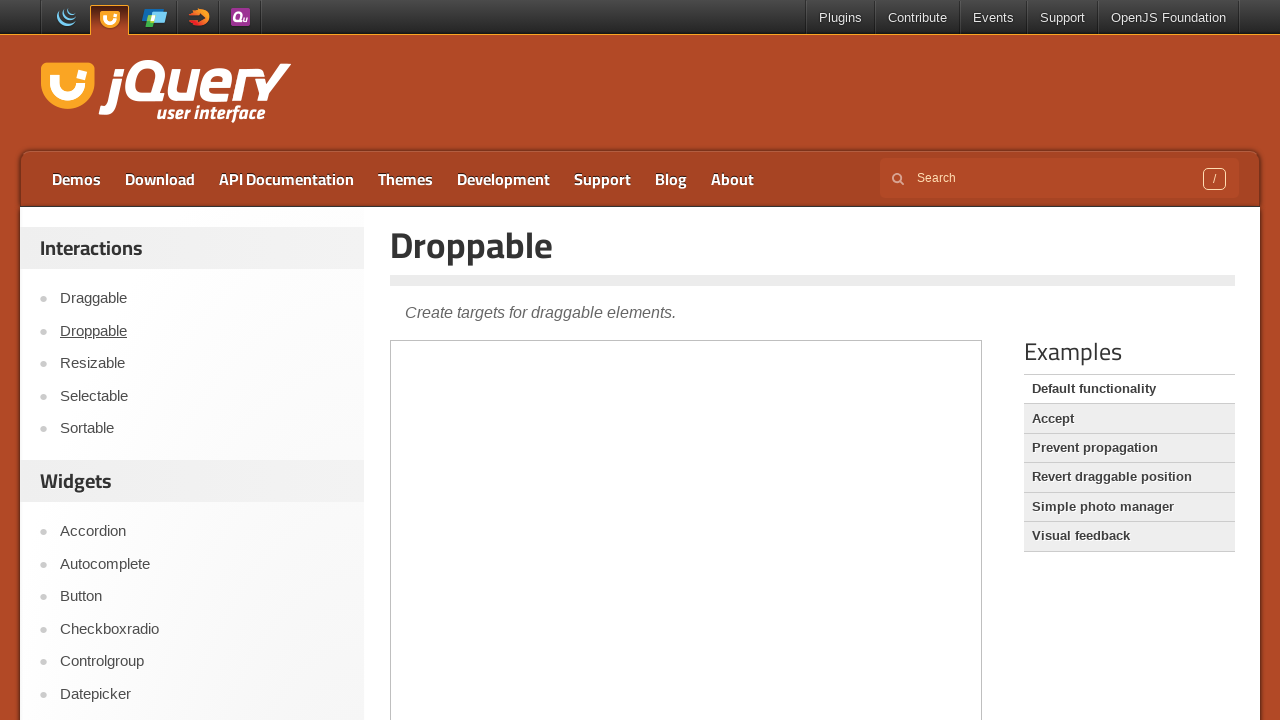

Located iframe containing the demo
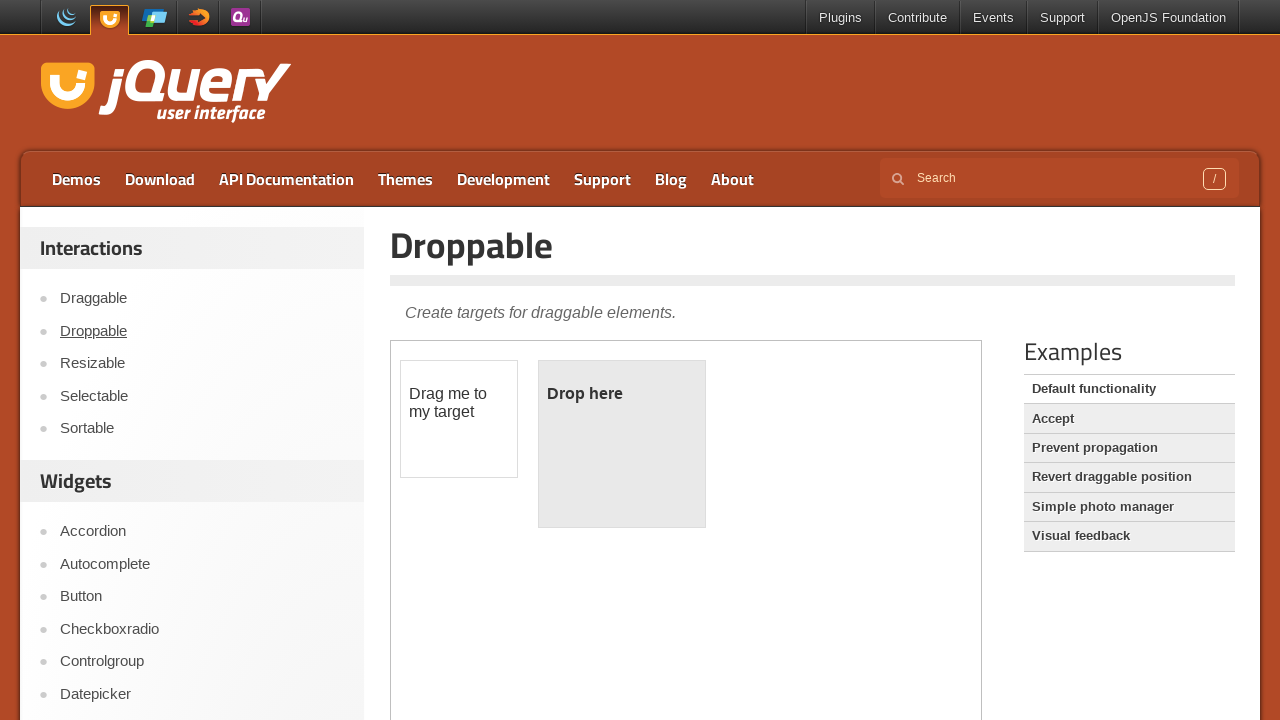

Located draggable element
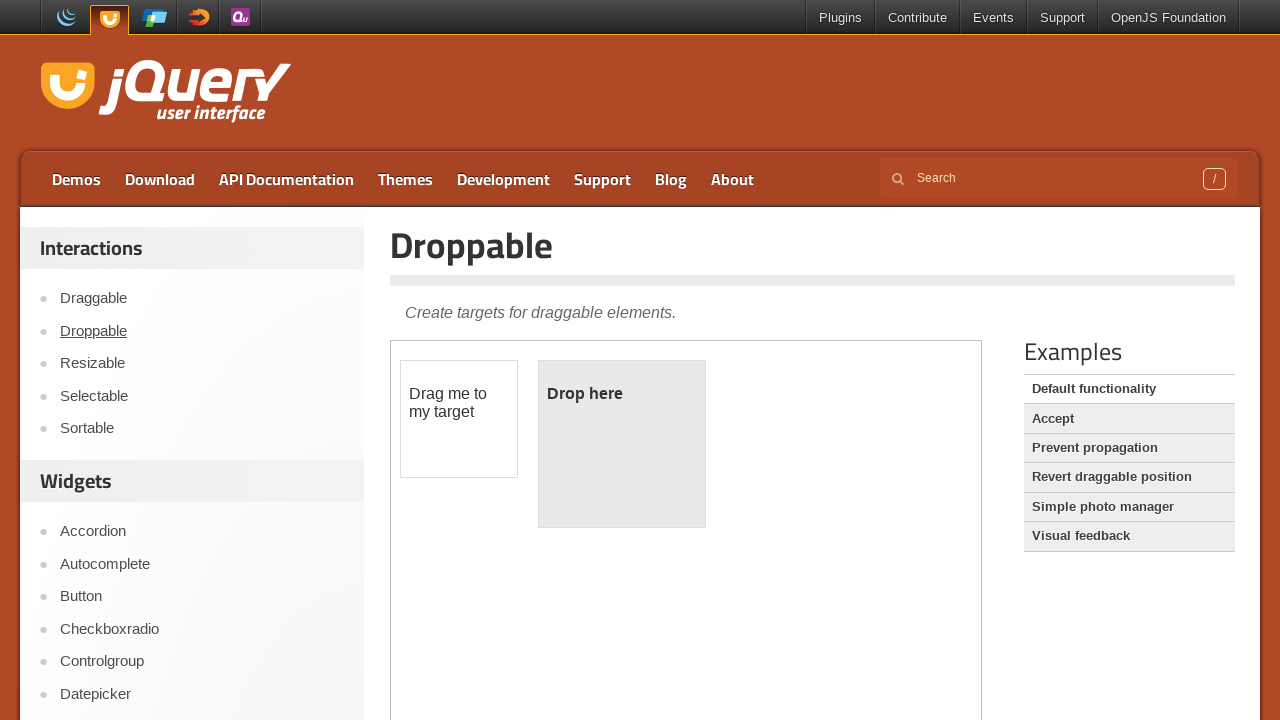

Located droppable target element
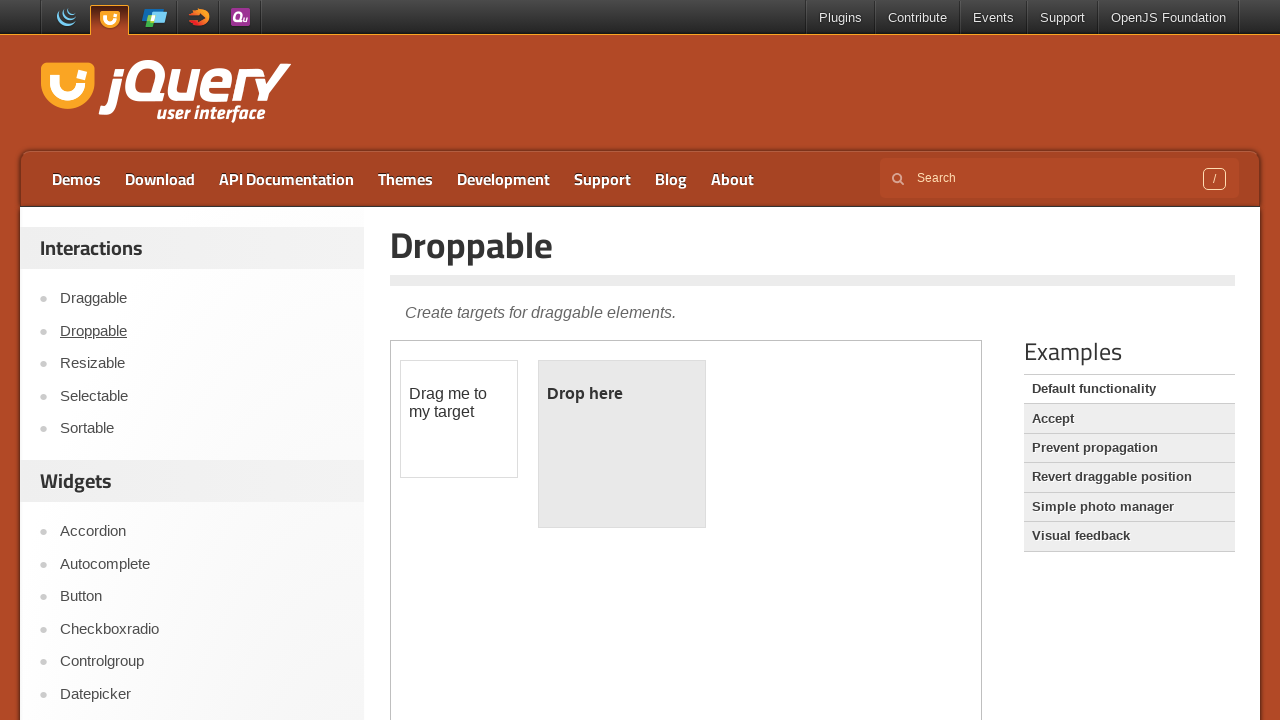

Dragged draggable element onto droppable target at (622, 444)
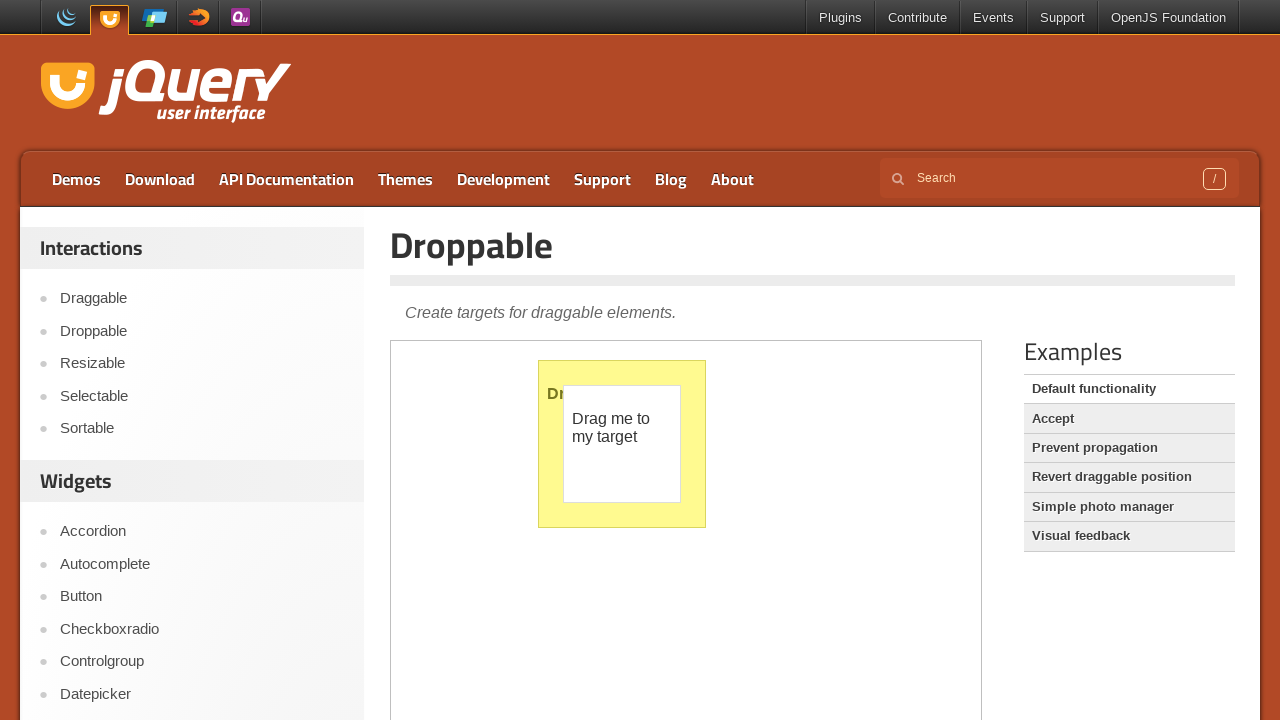

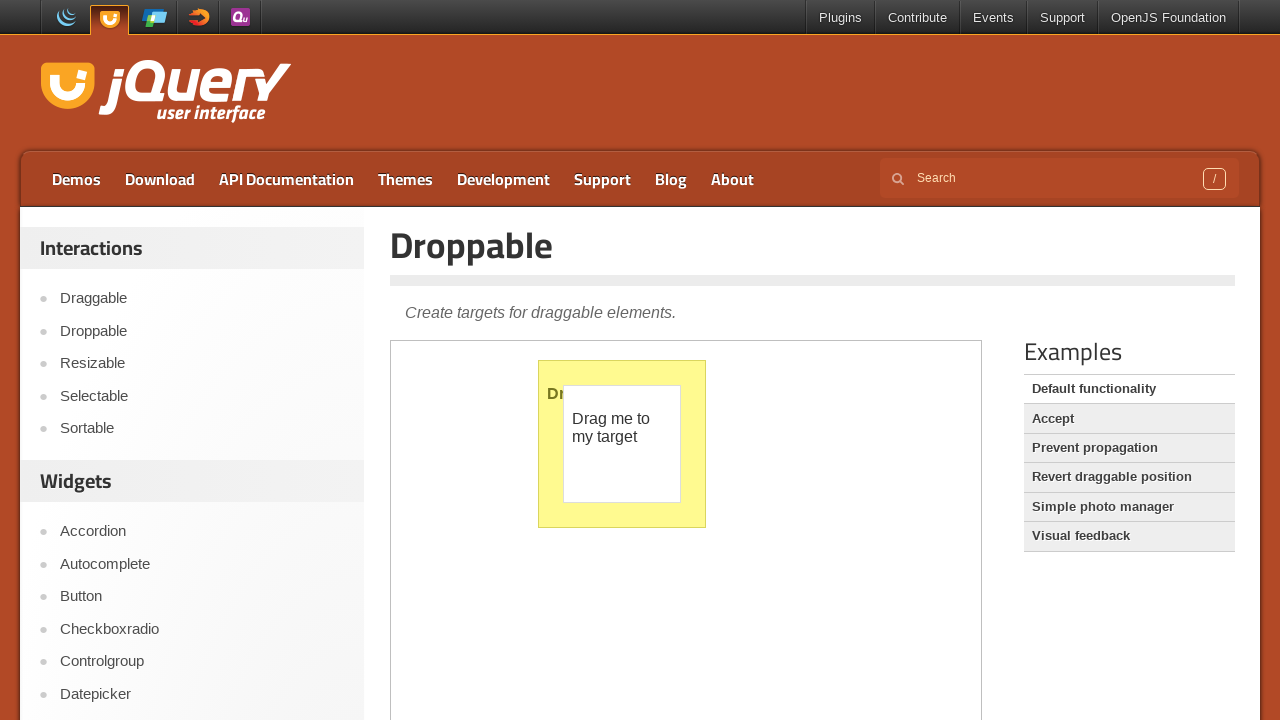